Tests GitHub user search functionality by entering a username and clicking the search button

Starting URL: https://gh-users-search.netlify.app/

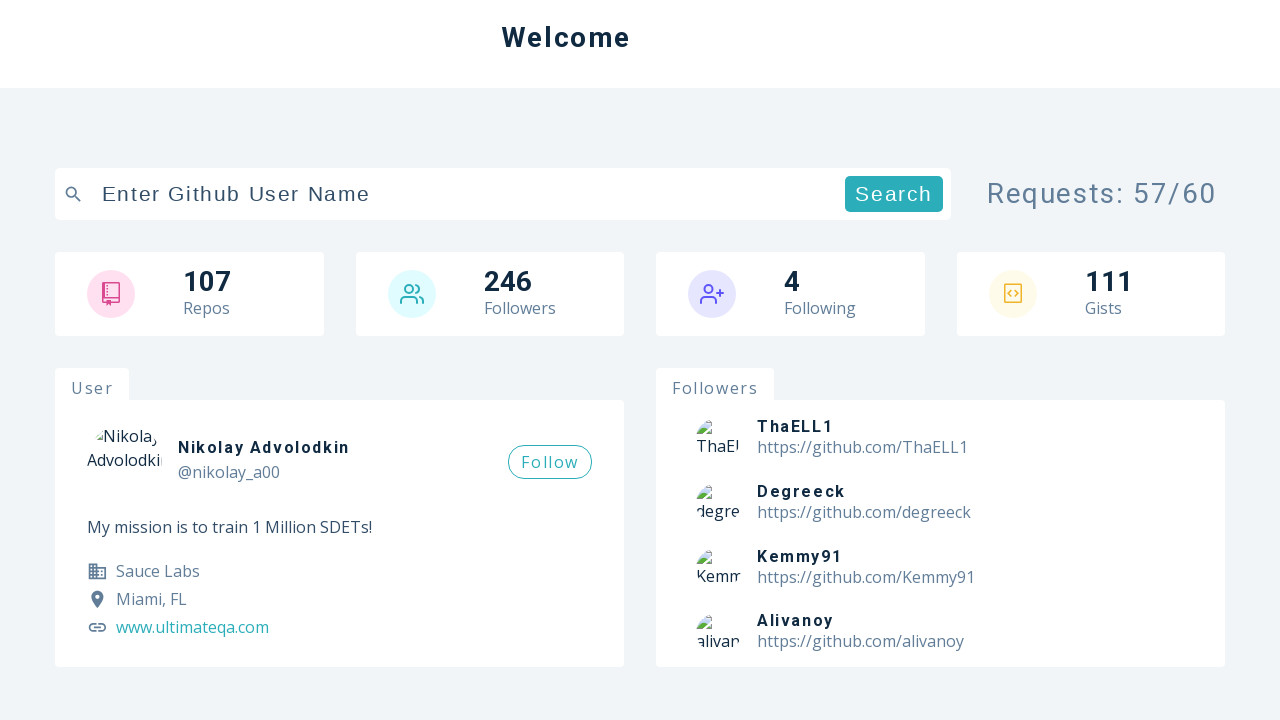

Filled search field with username 'octocat' on input[type='text']
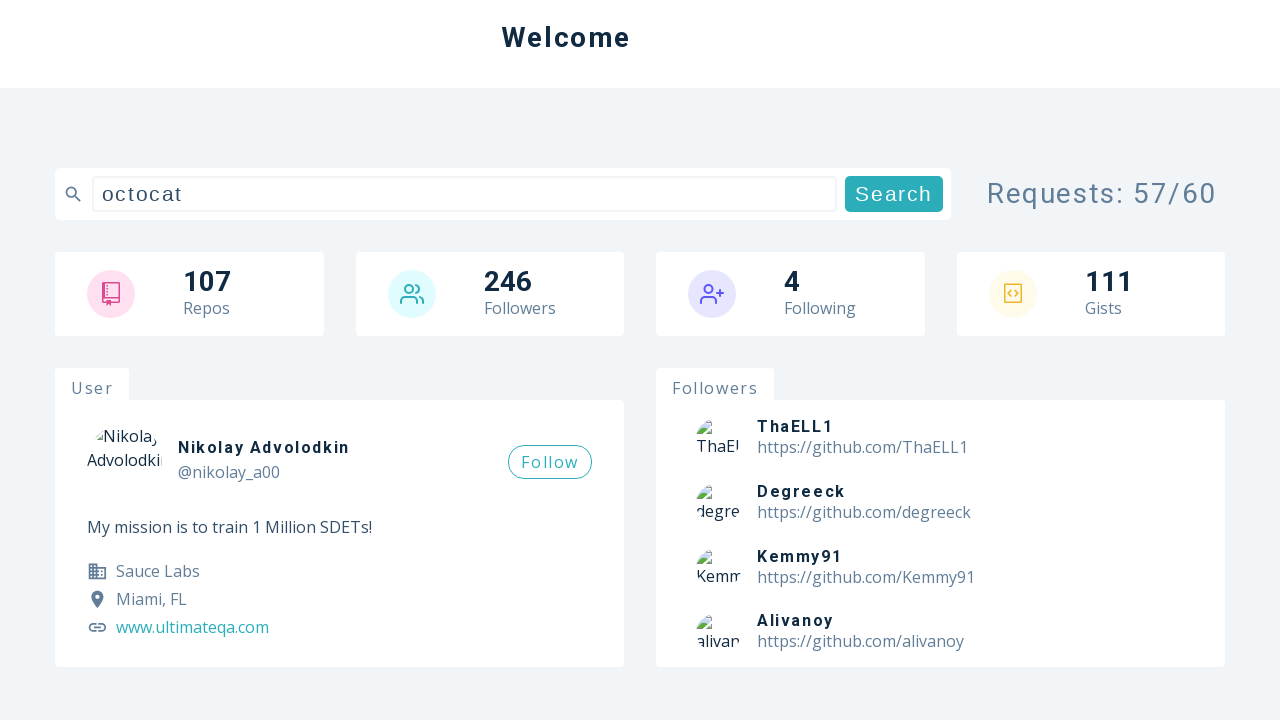

Clicked search button to search for GitHub user at (465, 194) on input[type='text']
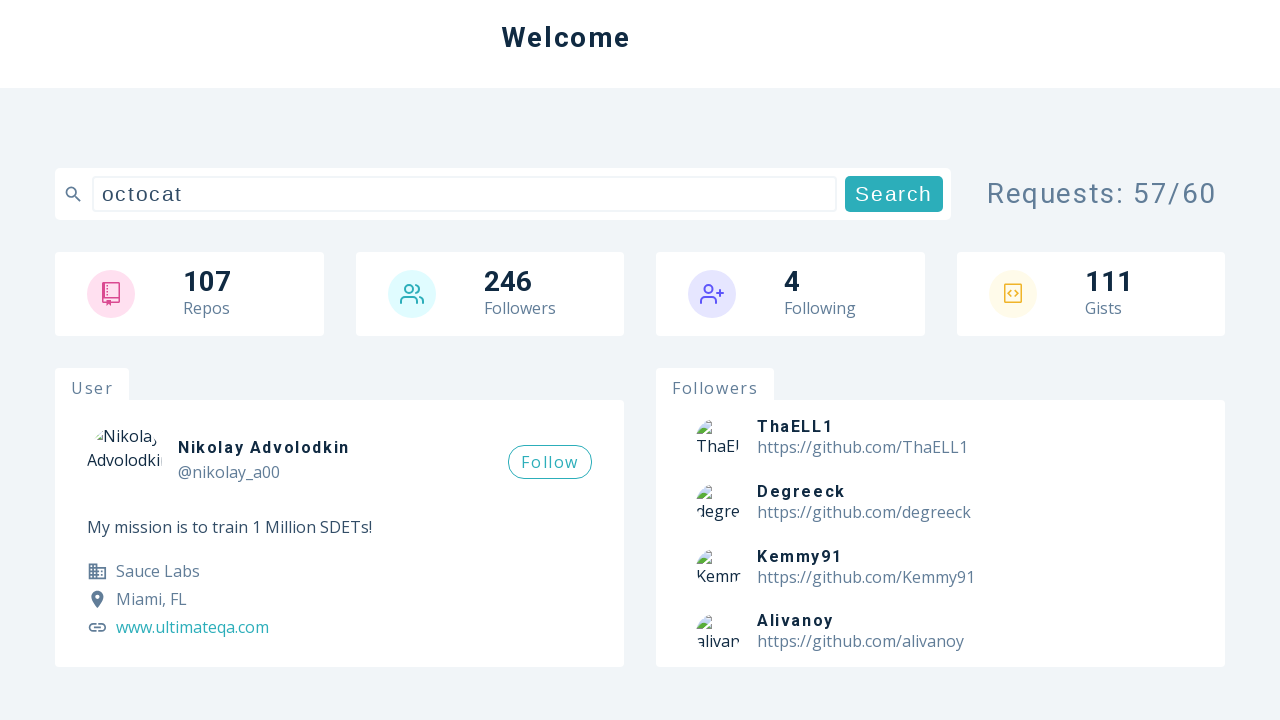

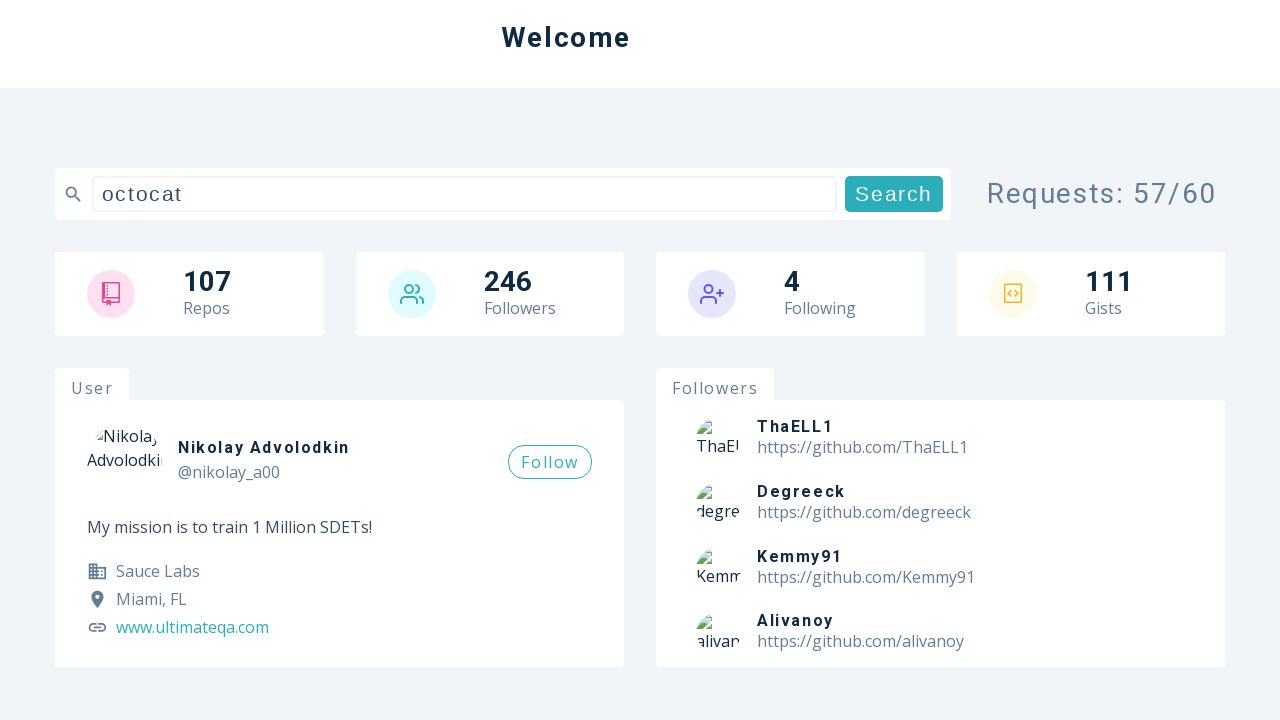